Tests alert dialog handling by clicking a button that triggers an alert box and accepting it

Starting URL: https://testautomationpractice.blogspot.com/

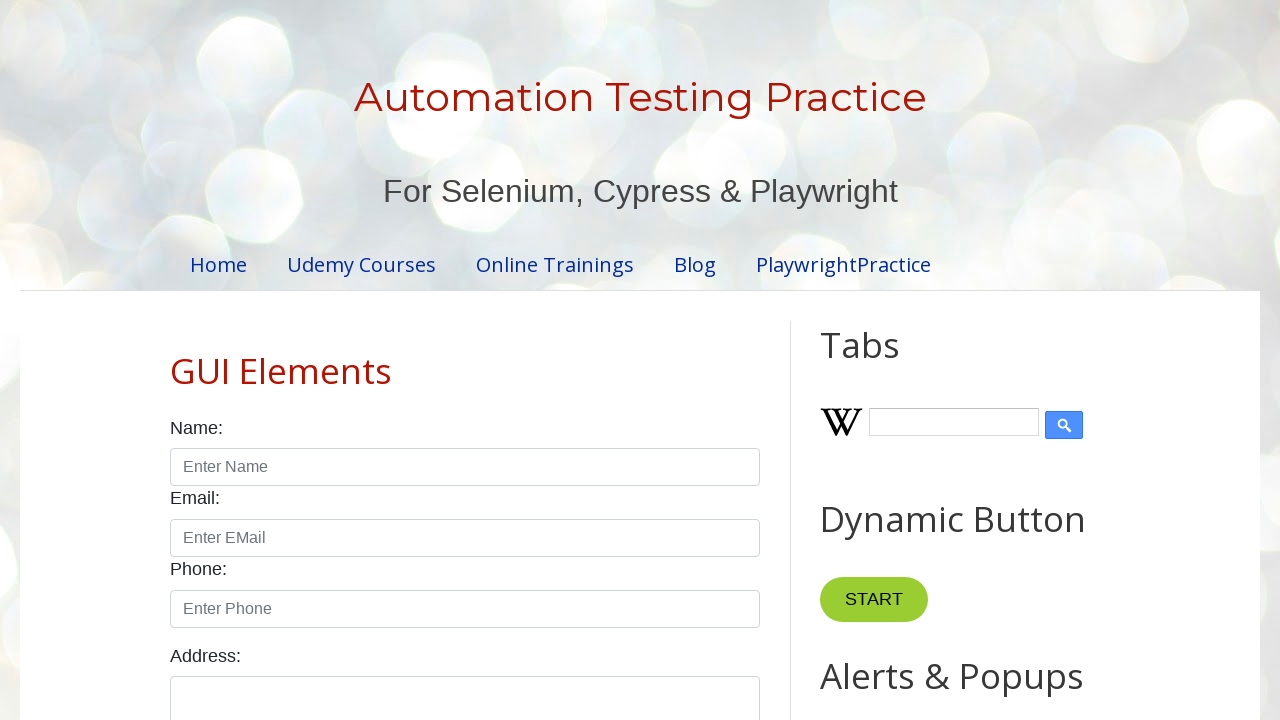

Set up dialog handler to accept alert boxes
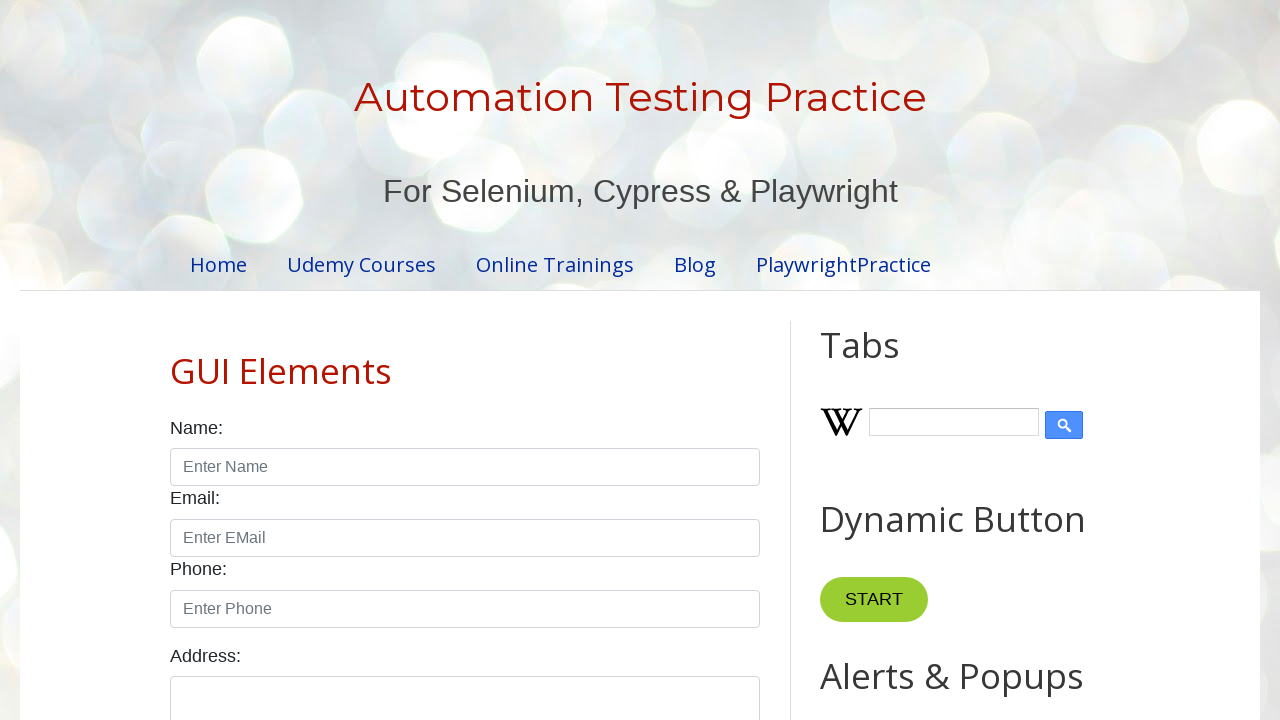

Clicked button that triggers alert dialog at (888, 361) on xpath=//button[@onclick='myFunctionAlert()']
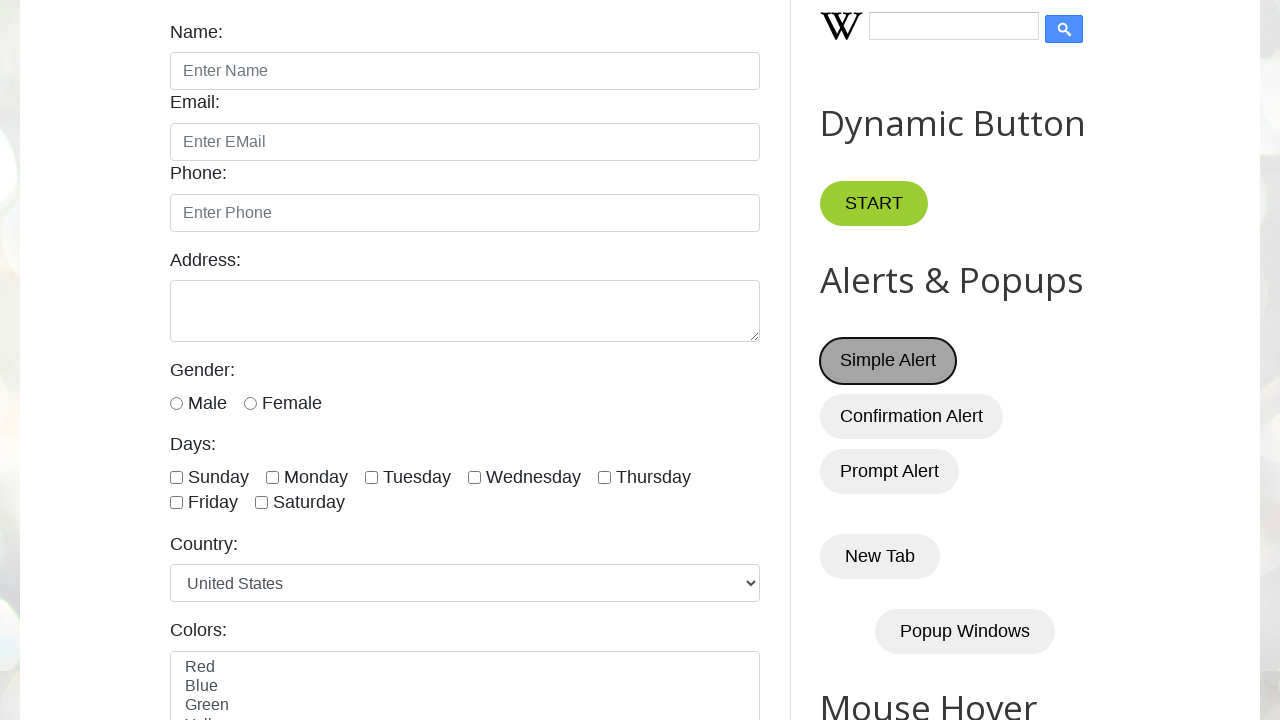

Waited 500ms for dialog to be handled
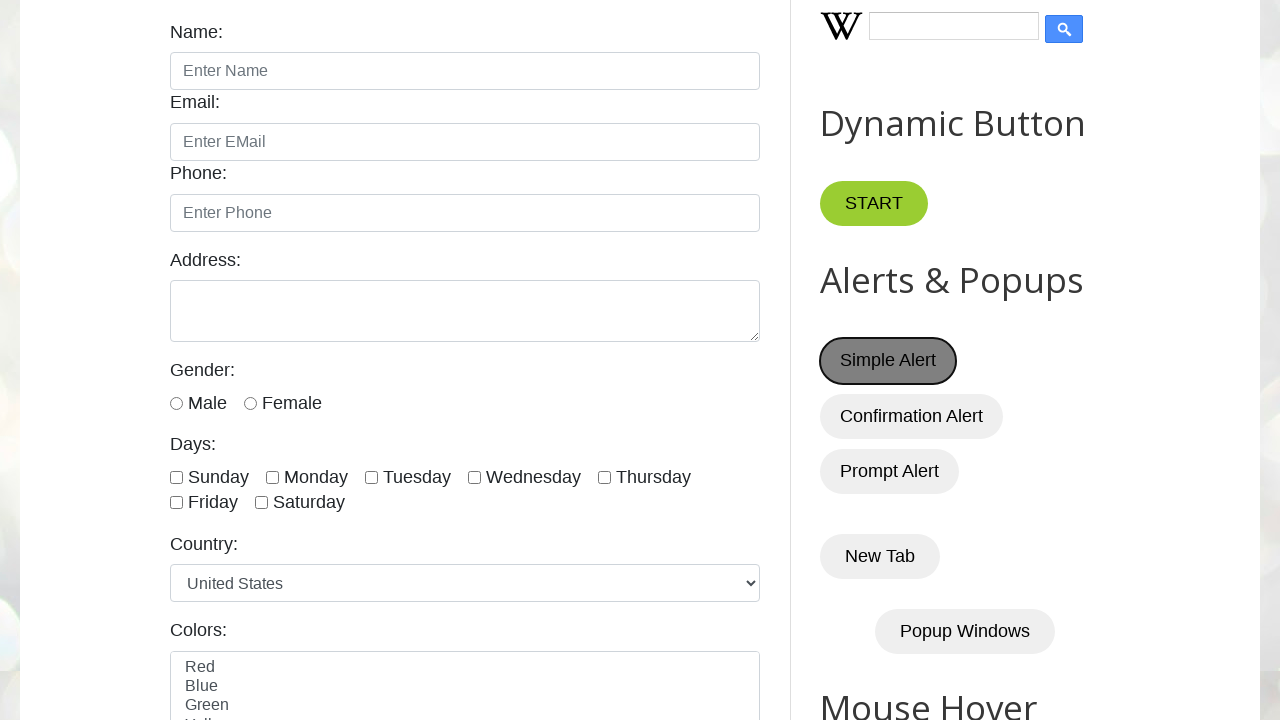

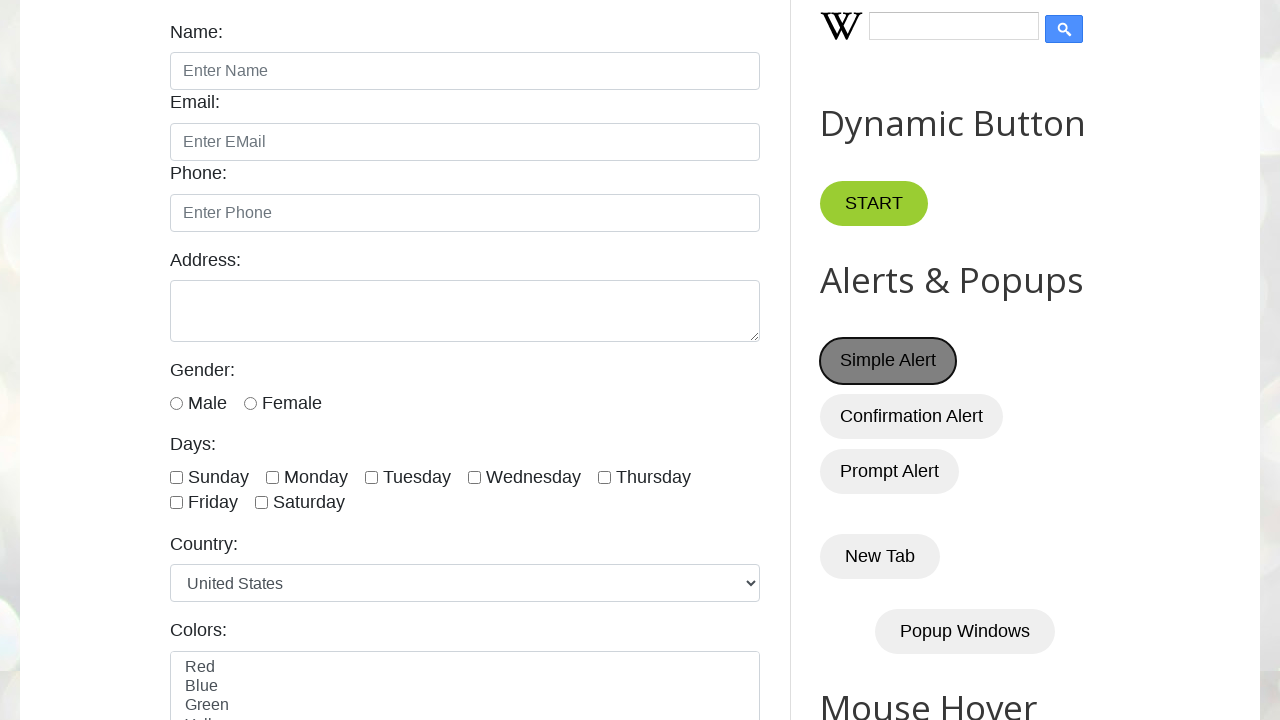